Tests radio button functionality by selecting browser preferences, location options, checking default selections, and verifying age group selections on a form

Starting URL: https://www.leafground.com/radio.xhtml

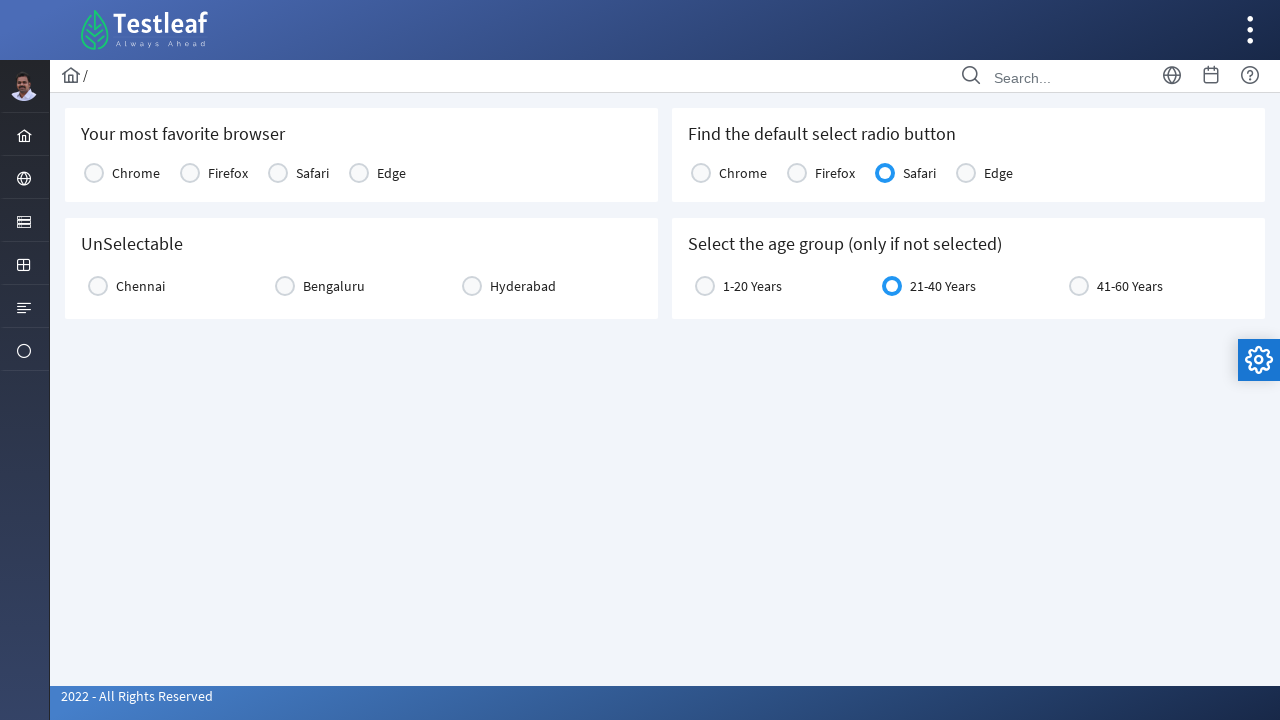

Selected Chrome as the favorite browser at (136, 173) on xpath=//label[text()='Chrome']
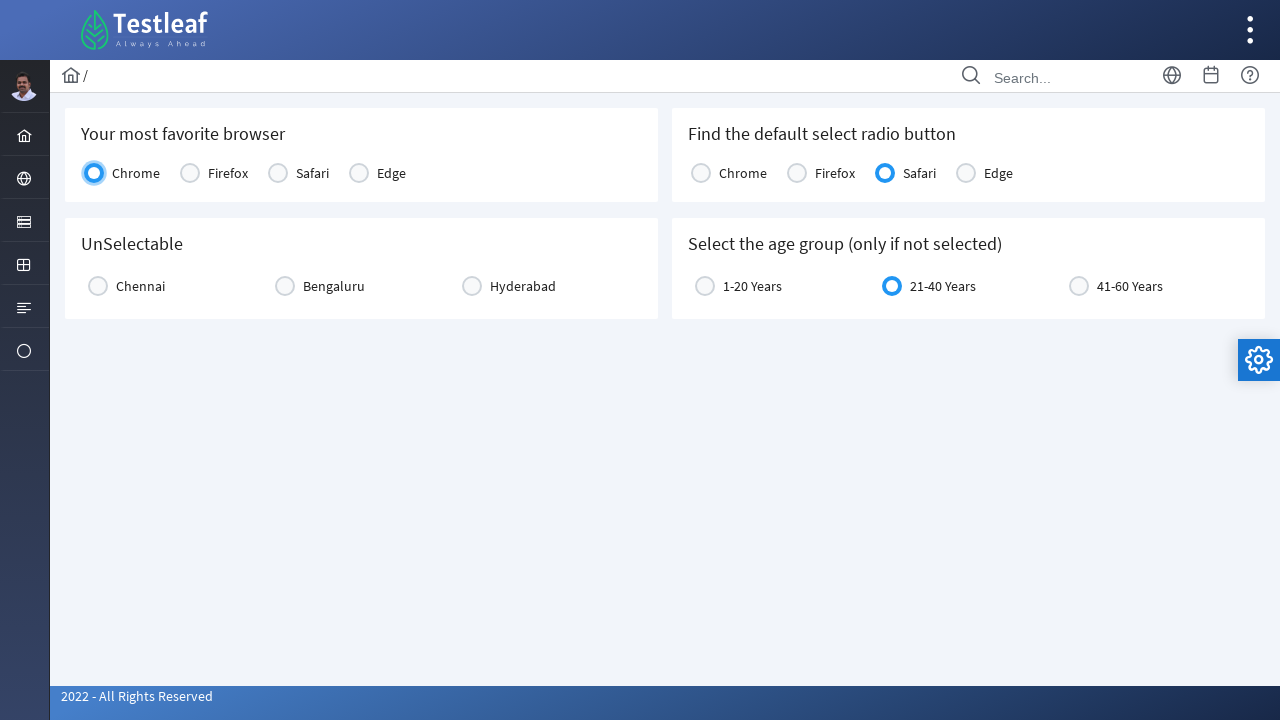

Selected Chennai location option at (98, 286) on xpath=//div[@id='j_idt87:city2']/div[1]/div[1]/div[1]/div[2]/span[1]
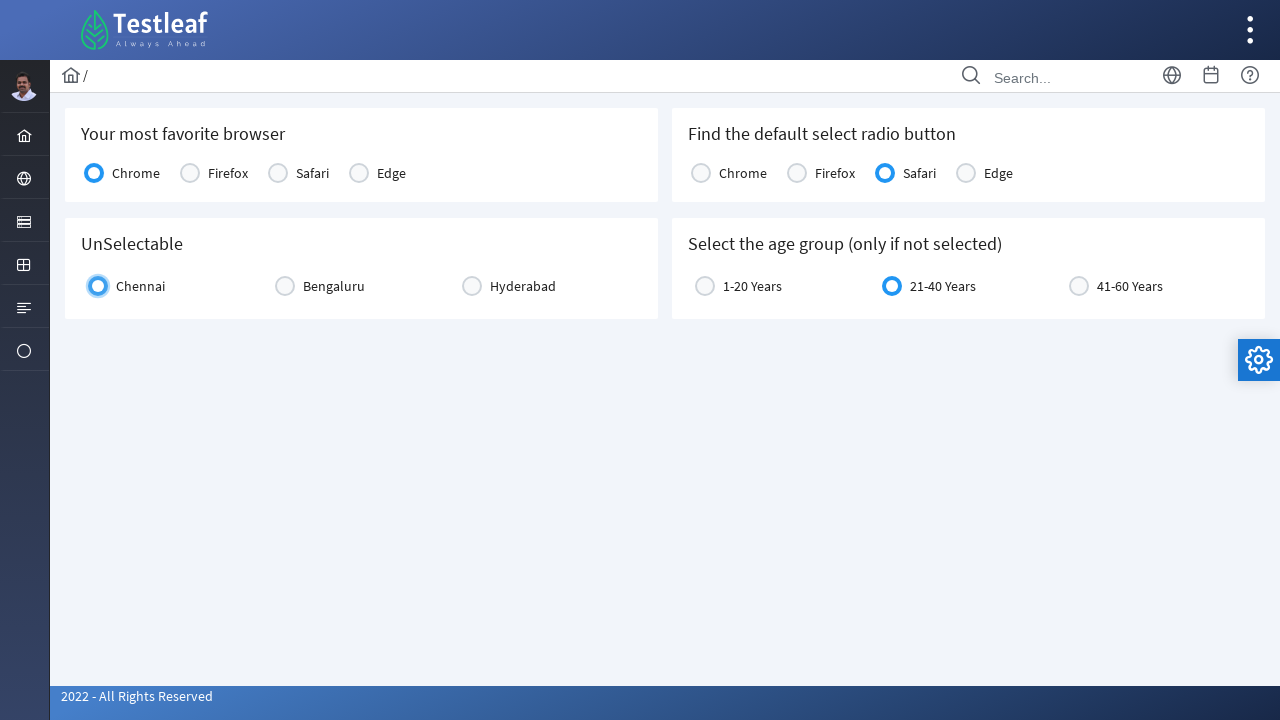

Located Chennai radio button element
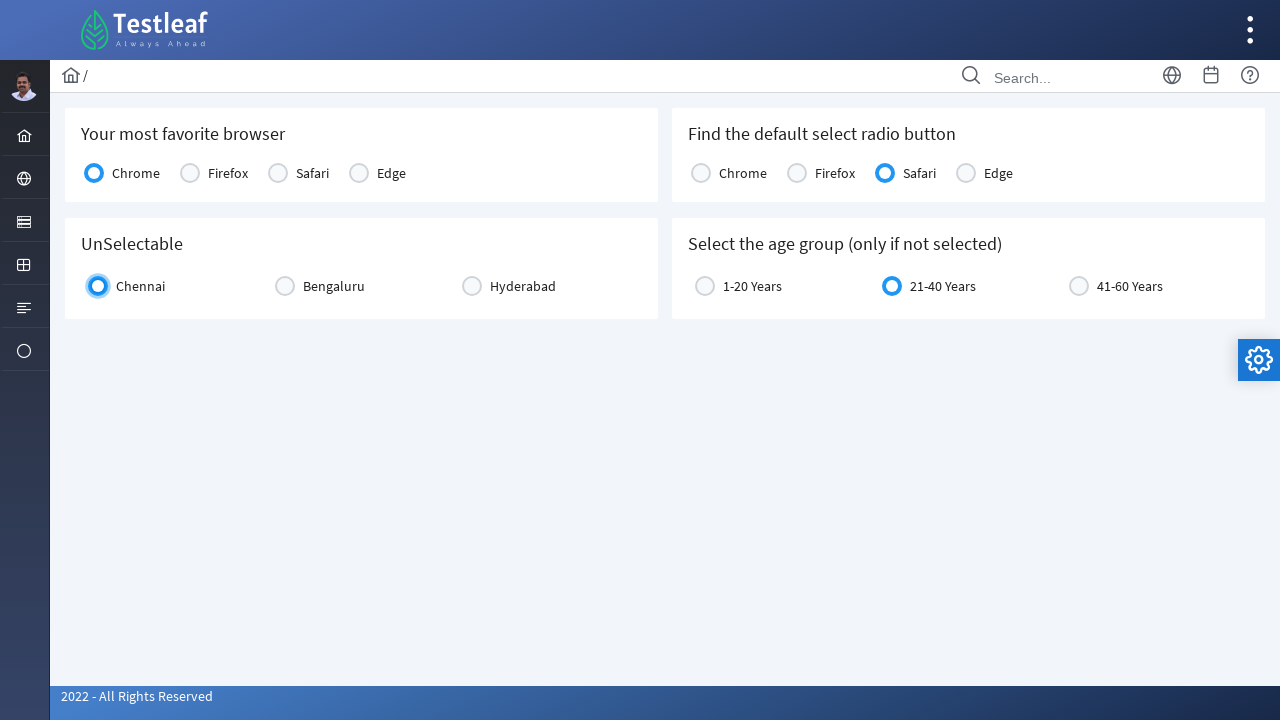

Verified that Chennai is selected
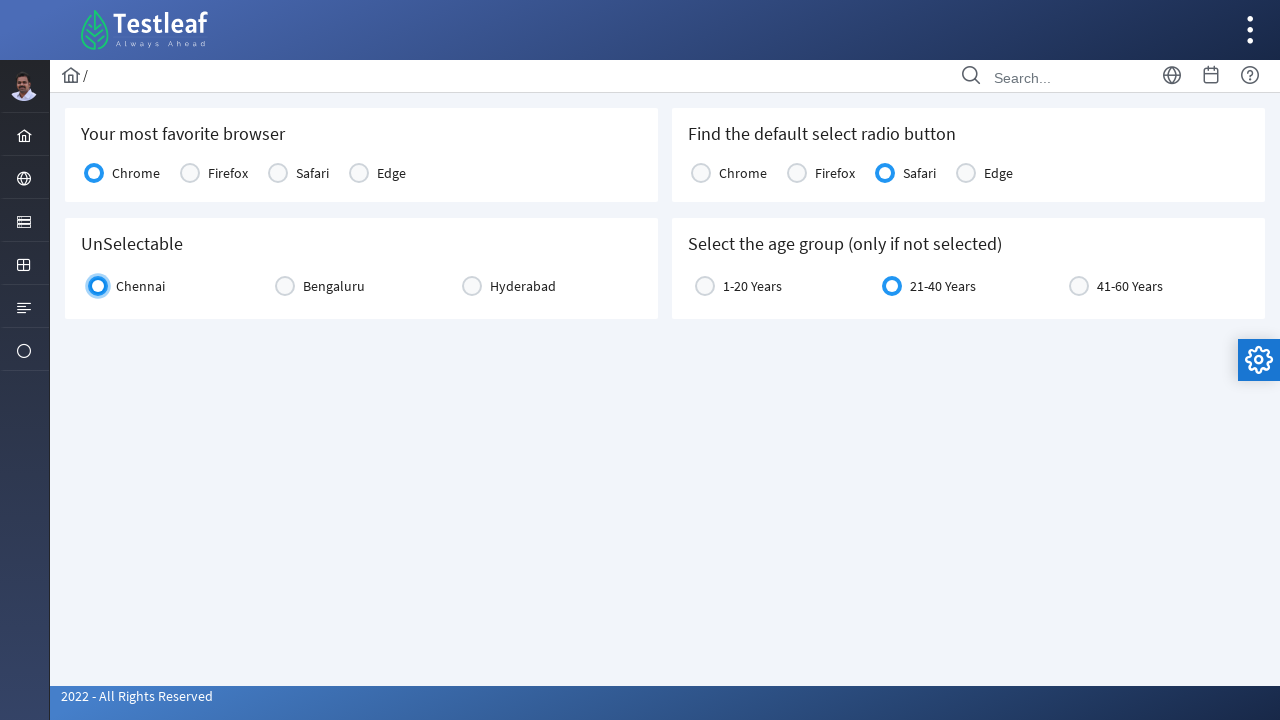

Located Safari radio button element
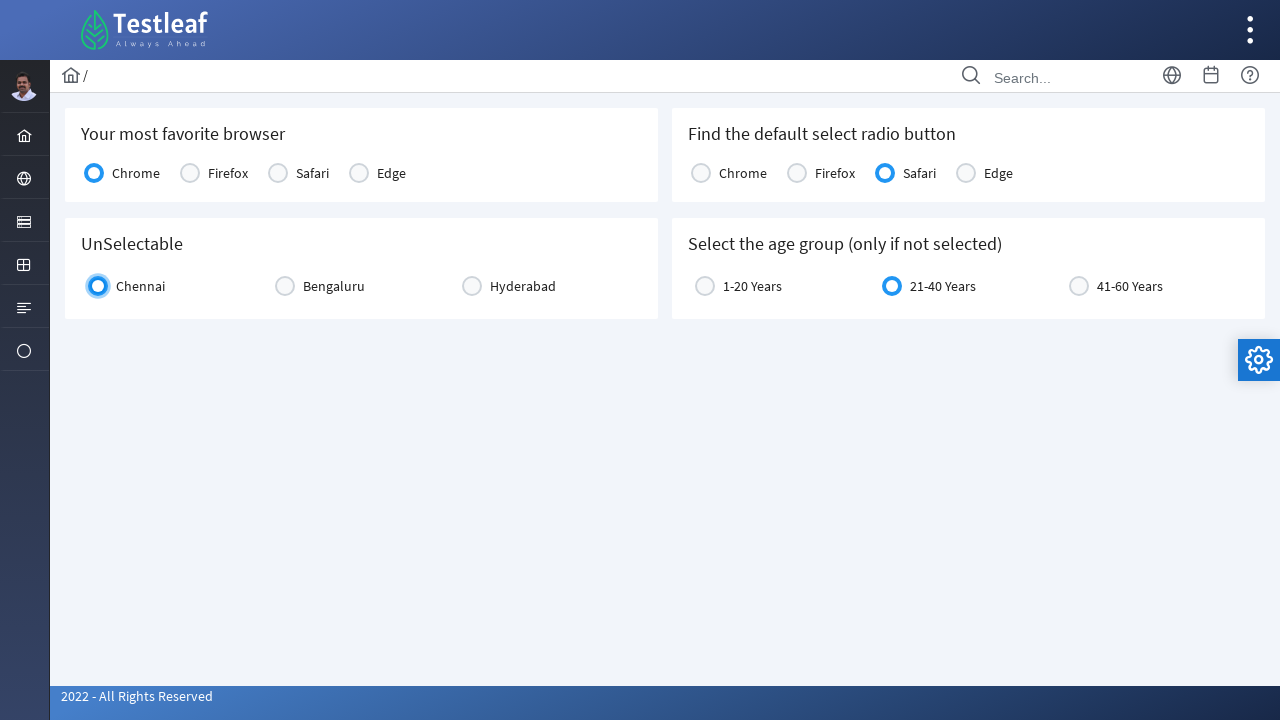

Verified that Safari is selected by default
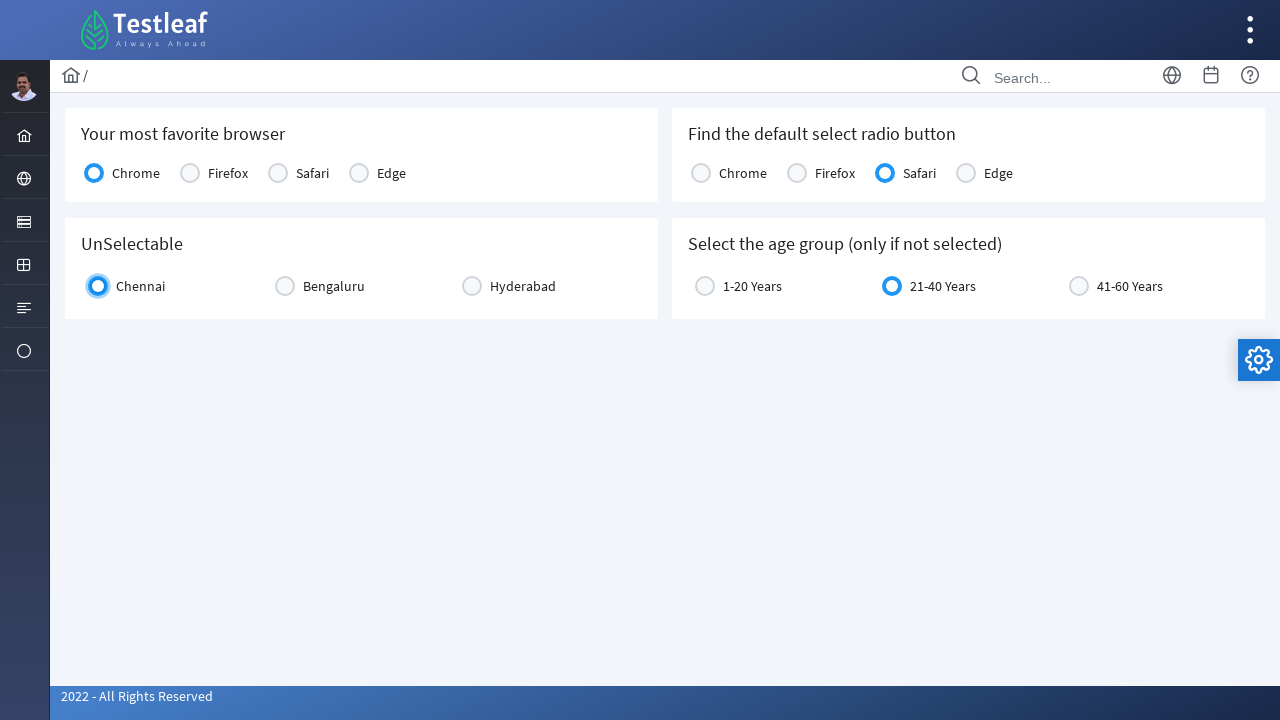

Located age group 21-40 radio button element
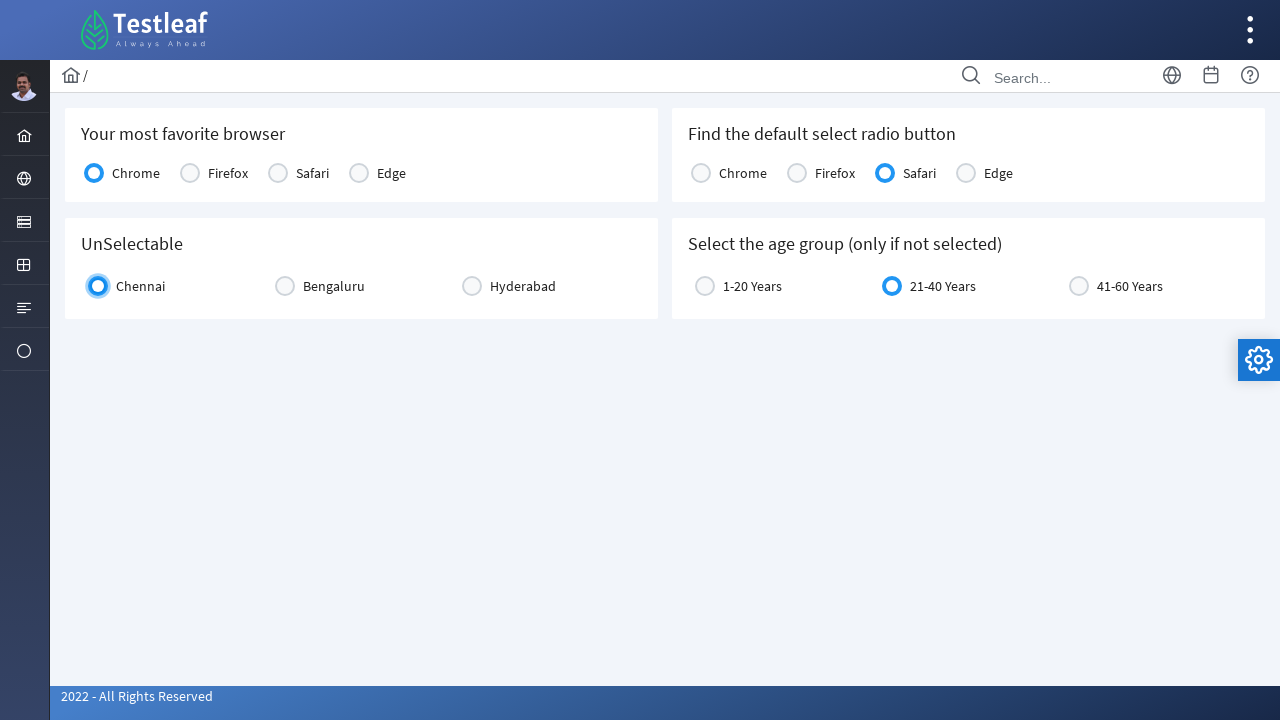

Verified that age group 21-40 is selected by default
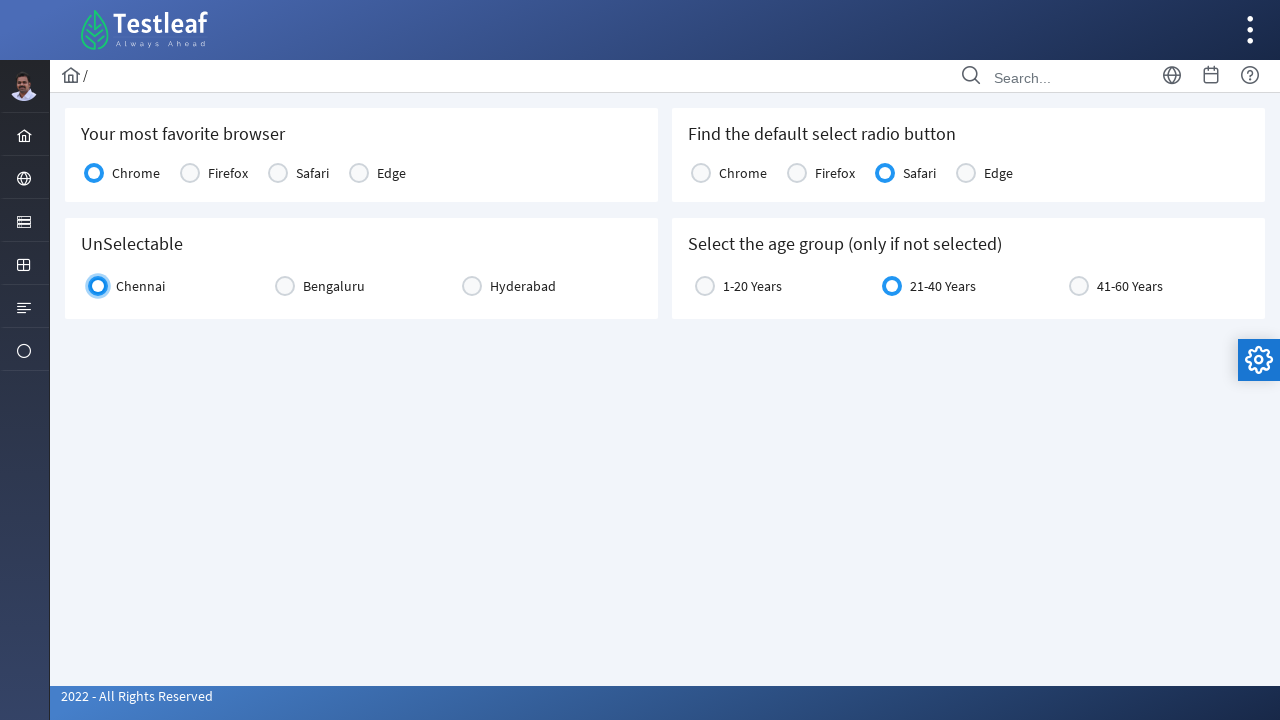

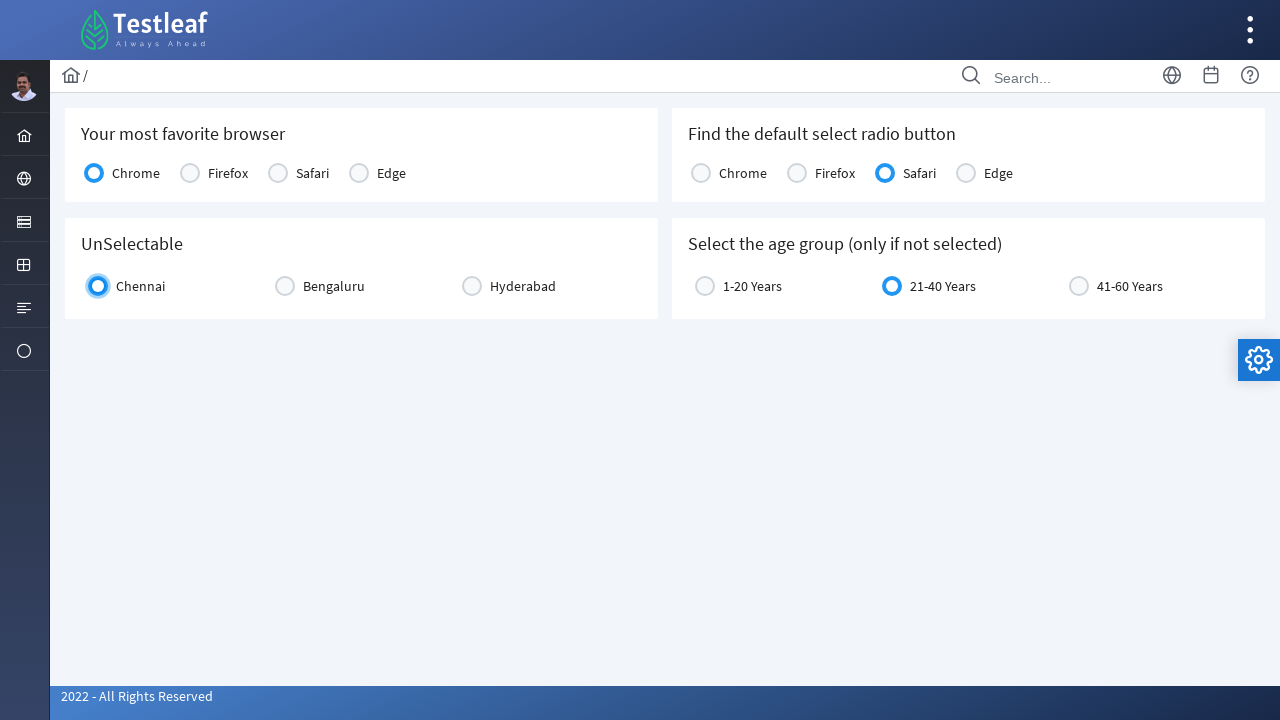